Tests JavaScript alert handling by clicking a button that triggers an alert and then dismissing the alert dialog

Starting URL: http://testautomationpractice.blogspot.com/

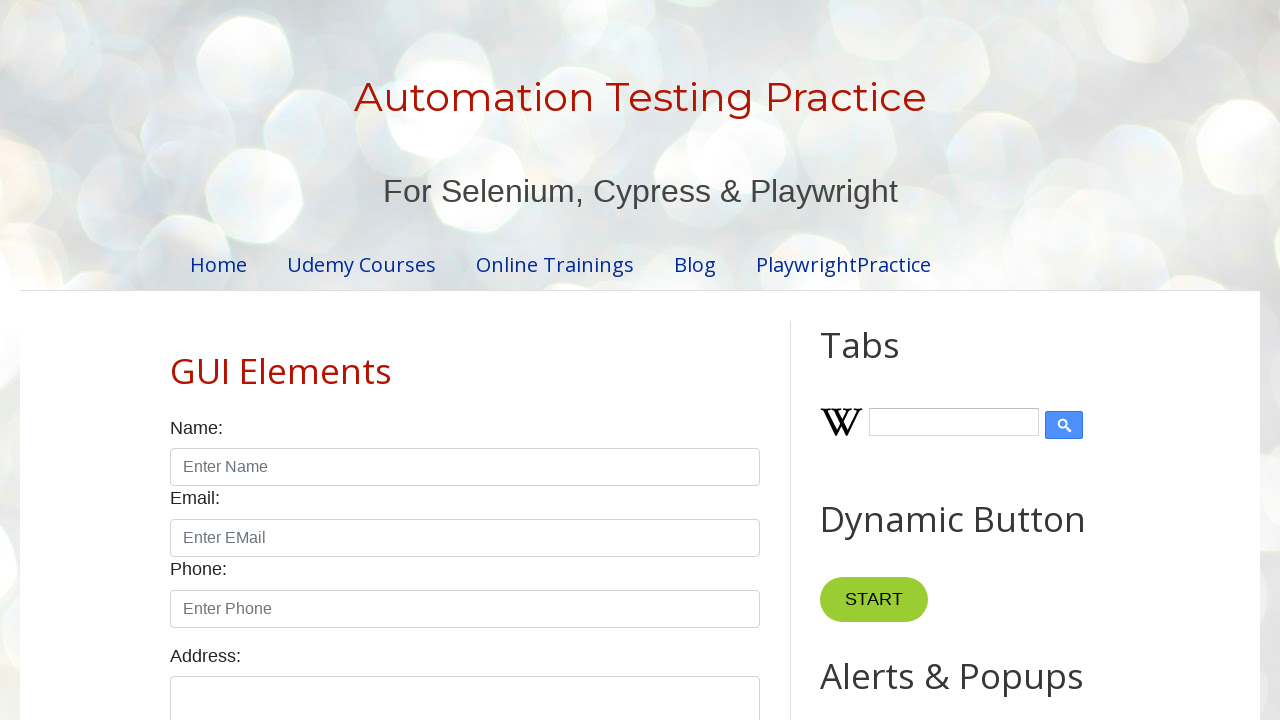

Clicked button to trigger JavaScript alert at (888, 361) on xpath=//*[@id="HTML9"]/div[1]/button
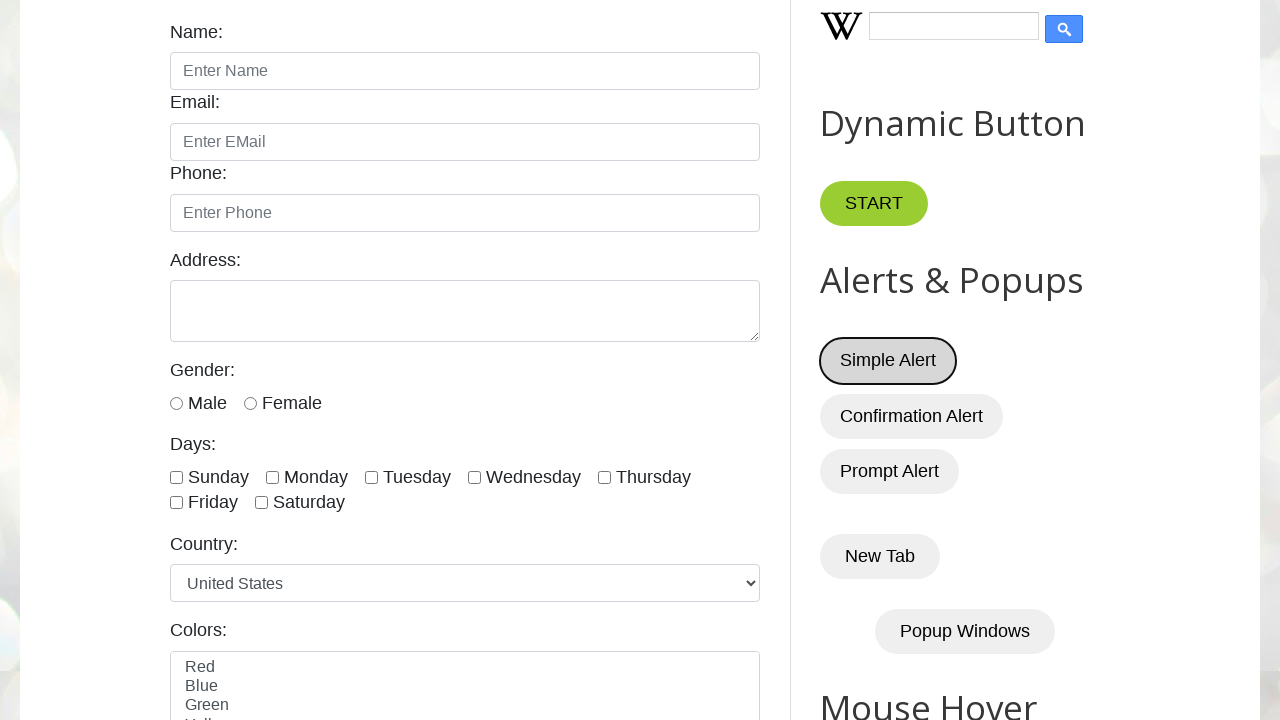

Set up dialog handler to dismiss alerts
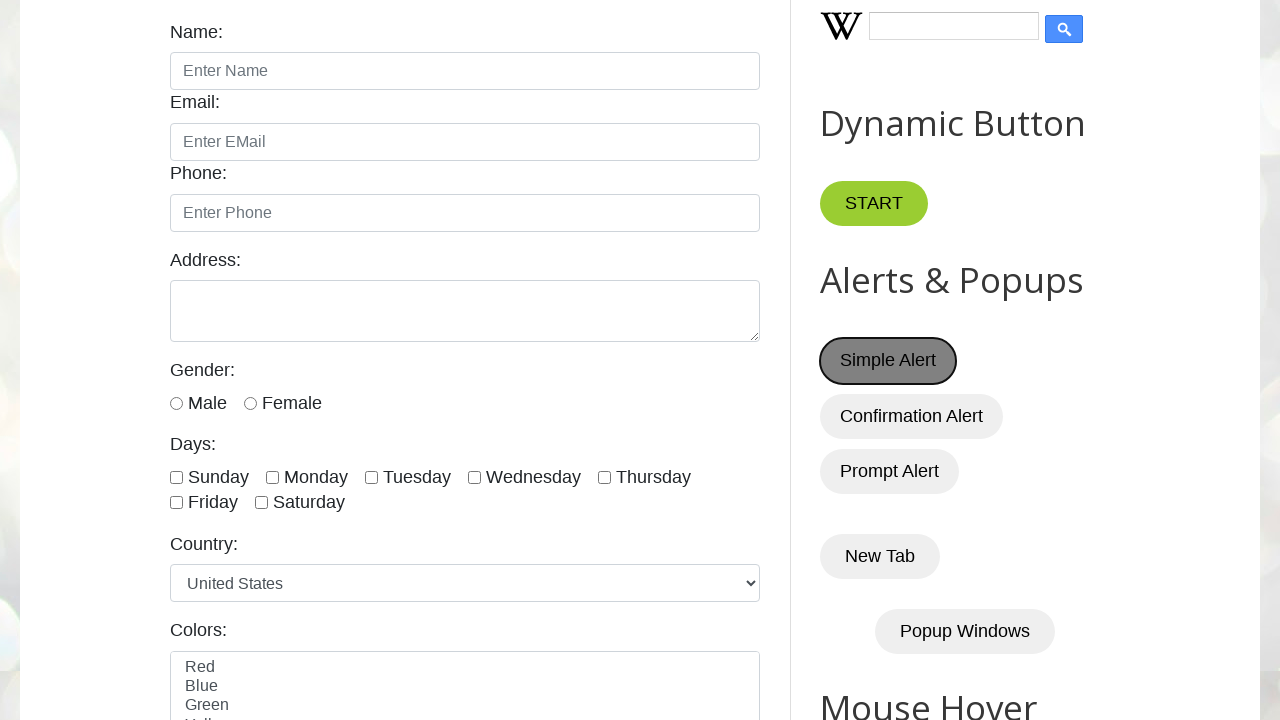

Clicked button again to trigger alert with handler in place at (888, 361) on xpath=//*[@id="HTML9"]/div[1]/button
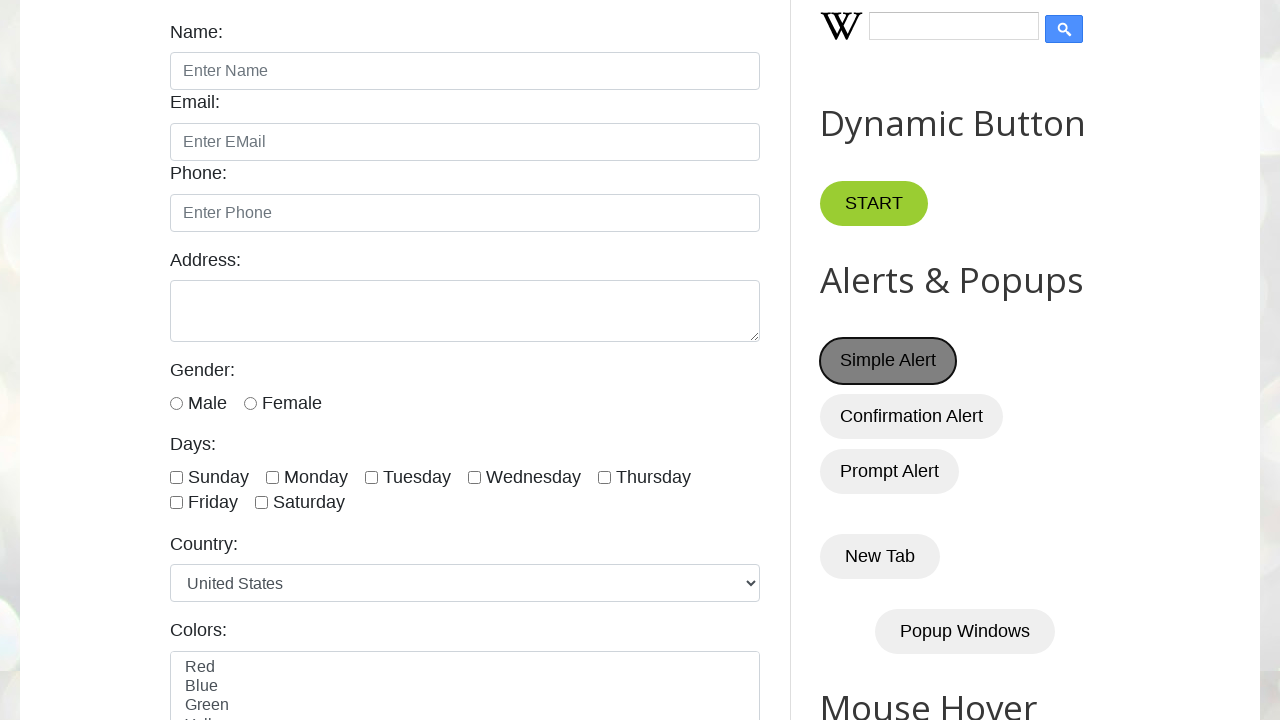

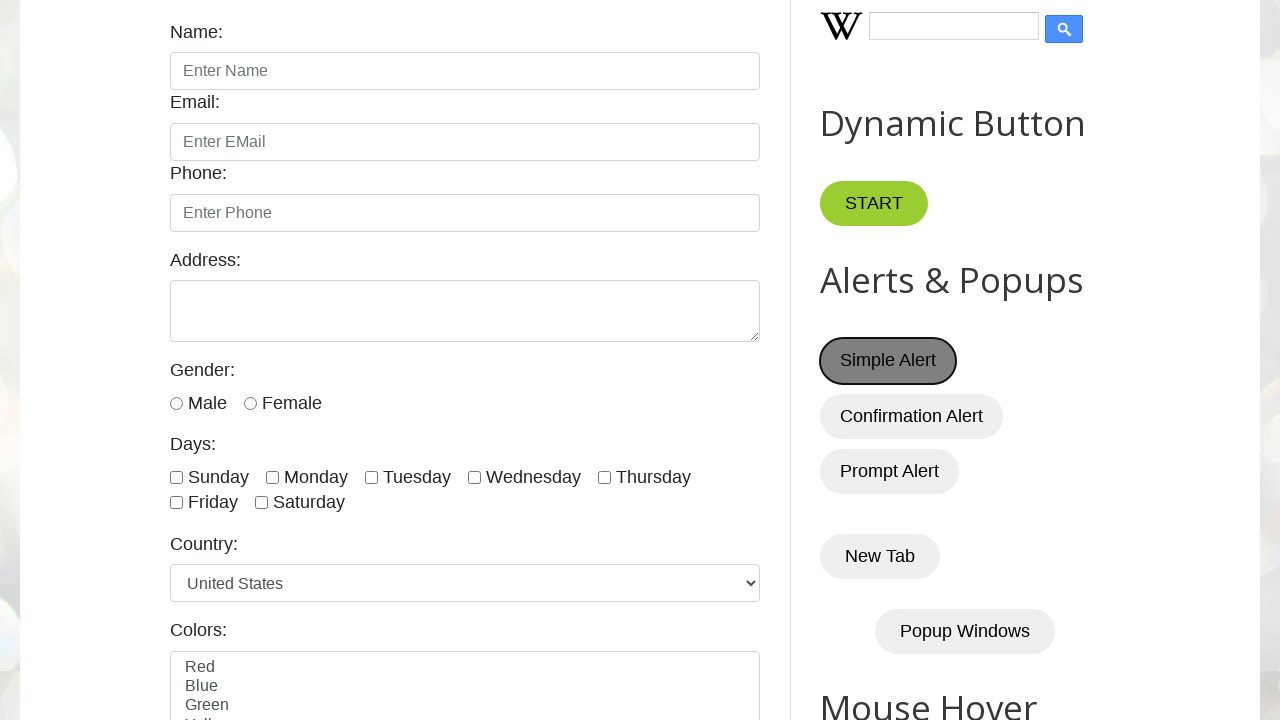